Tests link navigation functionality by finding links in the footer section, opening them in new tabs using keyboard shortcuts, and switching between the opened tabs to verify they load correctly.

Starting URL: http://qaclickacademy.com/practice.php

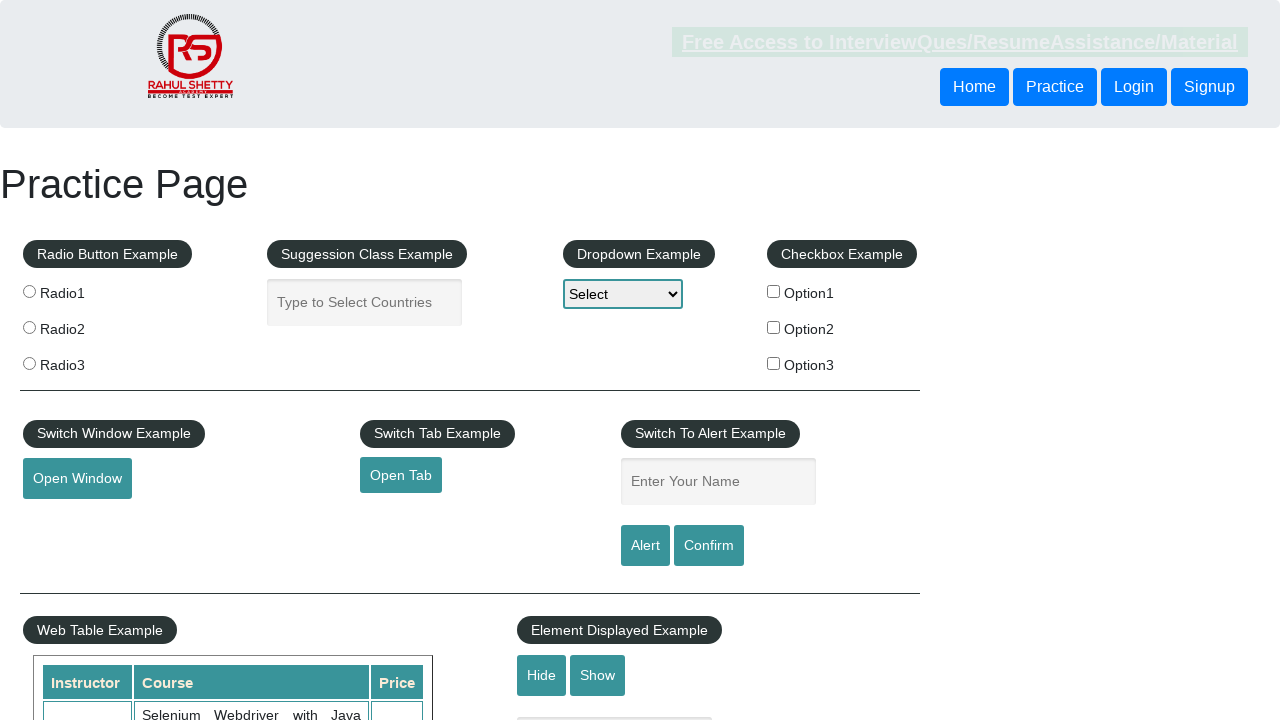

Footer section loaded successfully
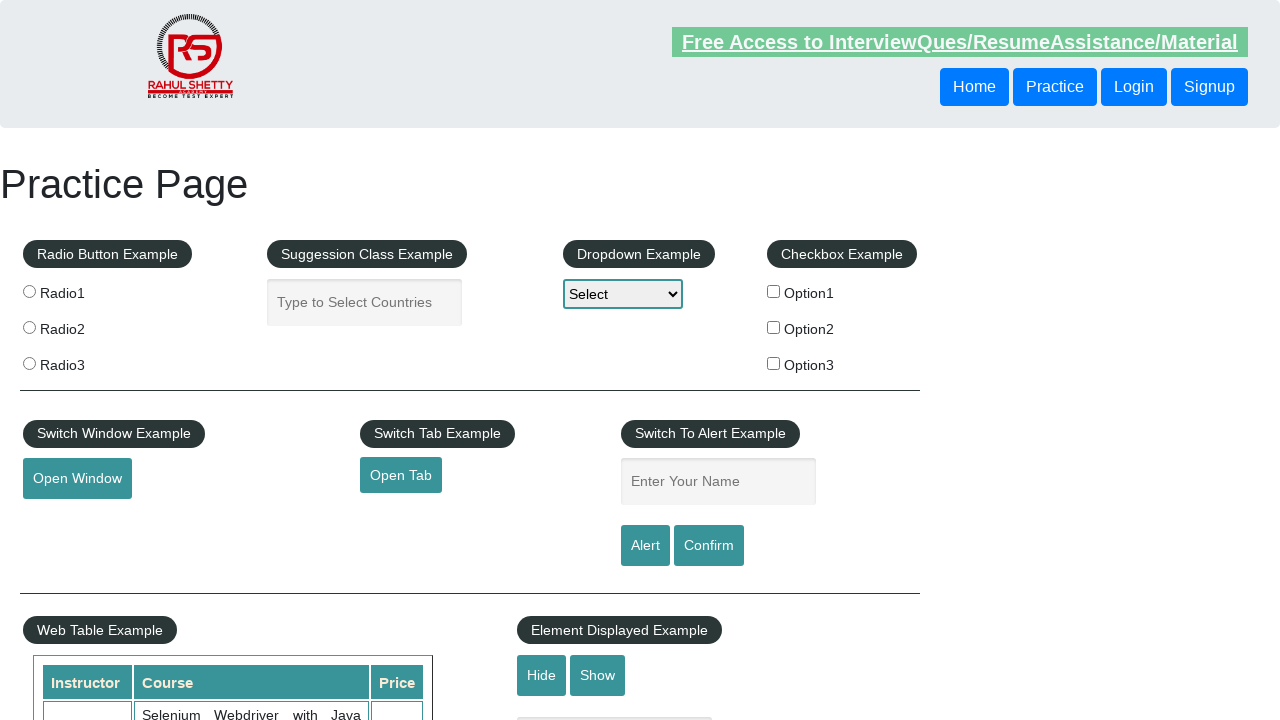

Located footer links in first column
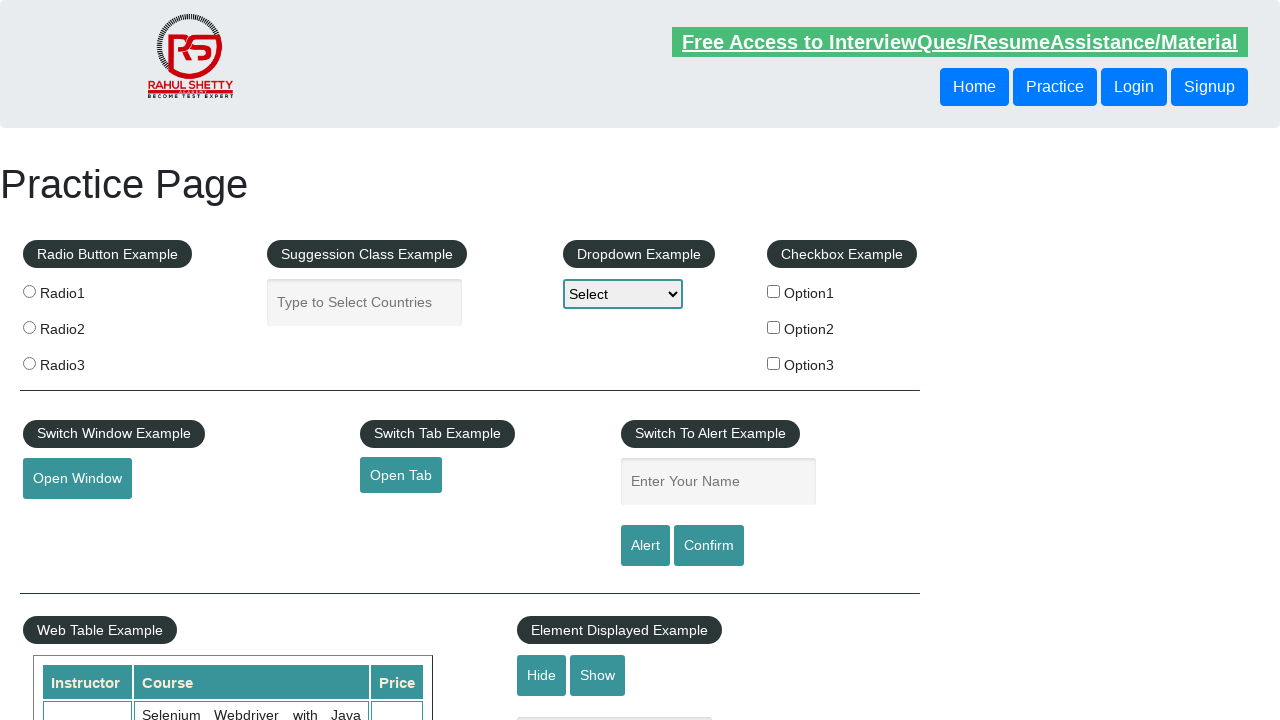

Found 5 links in footer first column
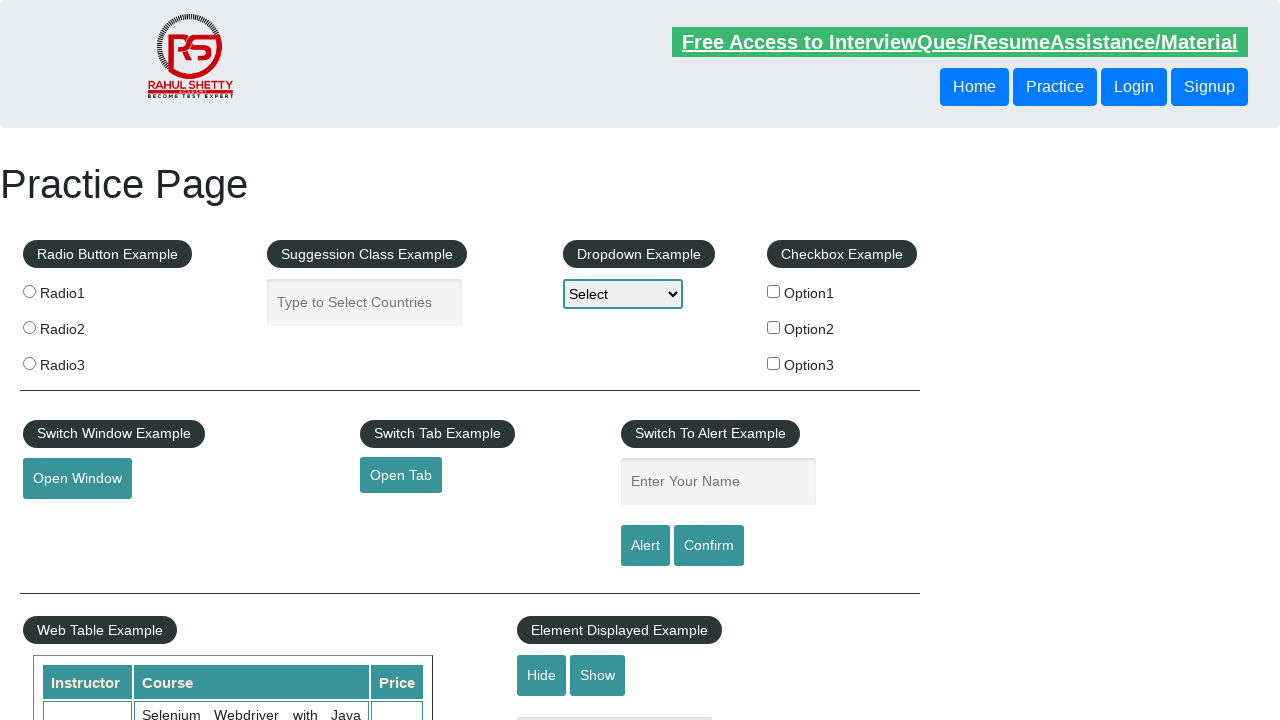

Opened footer link 1 in new tab using Ctrl+Click at (68, 520) on xpath=//div[@id='gf-BIG']//table/tbody/tr/td[1]/ul//a >> nth=1
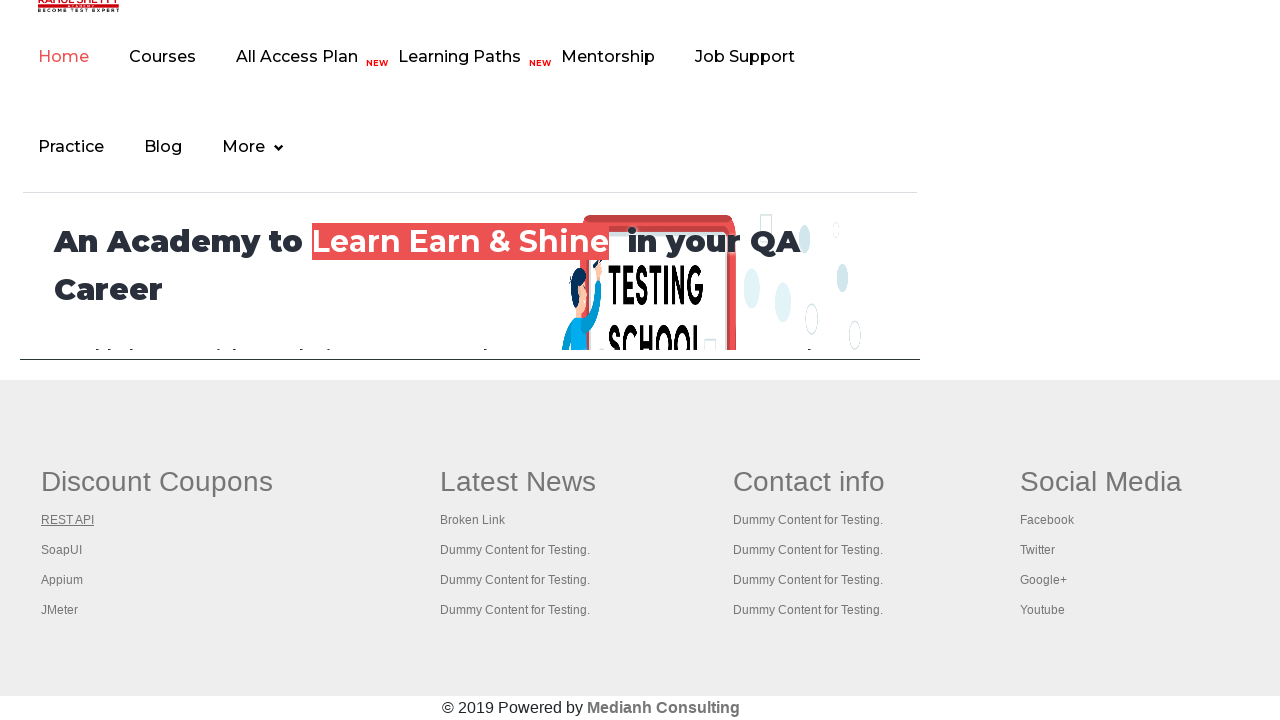

Waited 2 seconds for new tab to initialize
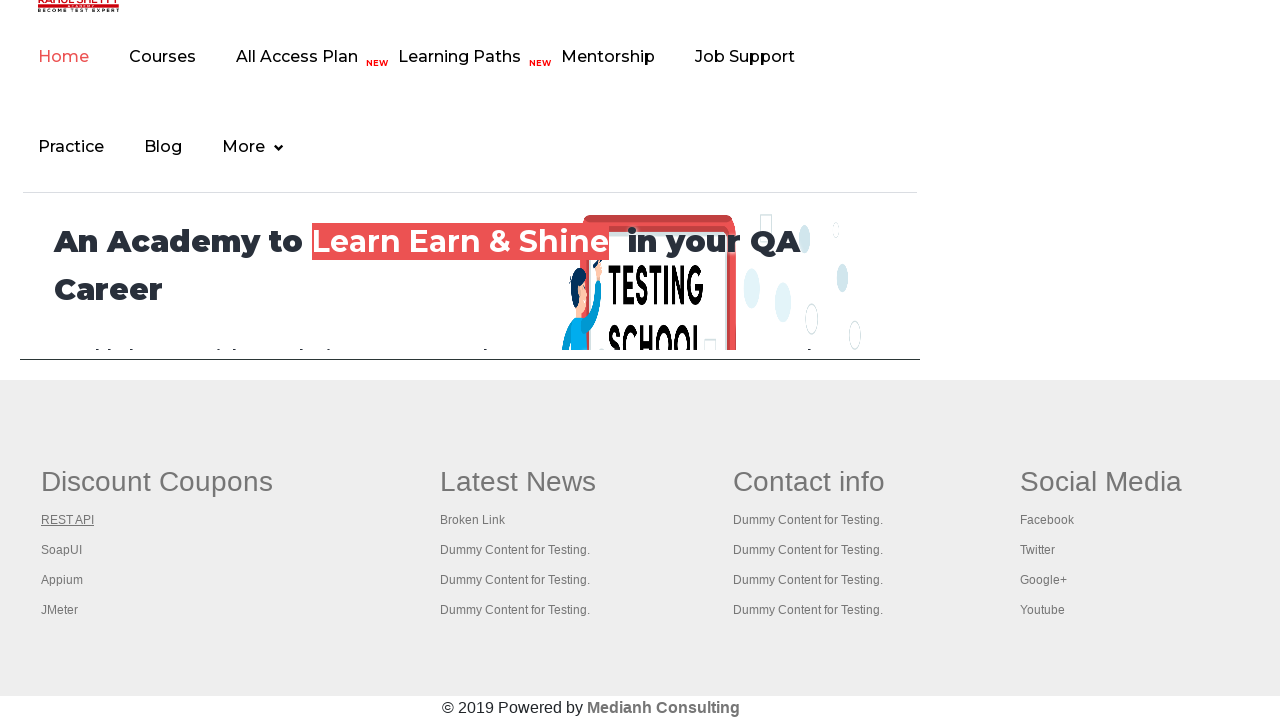

Opened footer link 2 in new tab using Ctrl+Click at (62, 550) on xpath=//div[@id='gf-BIG']//table/tbody/tr/td[1]/ul//a >> nth=2
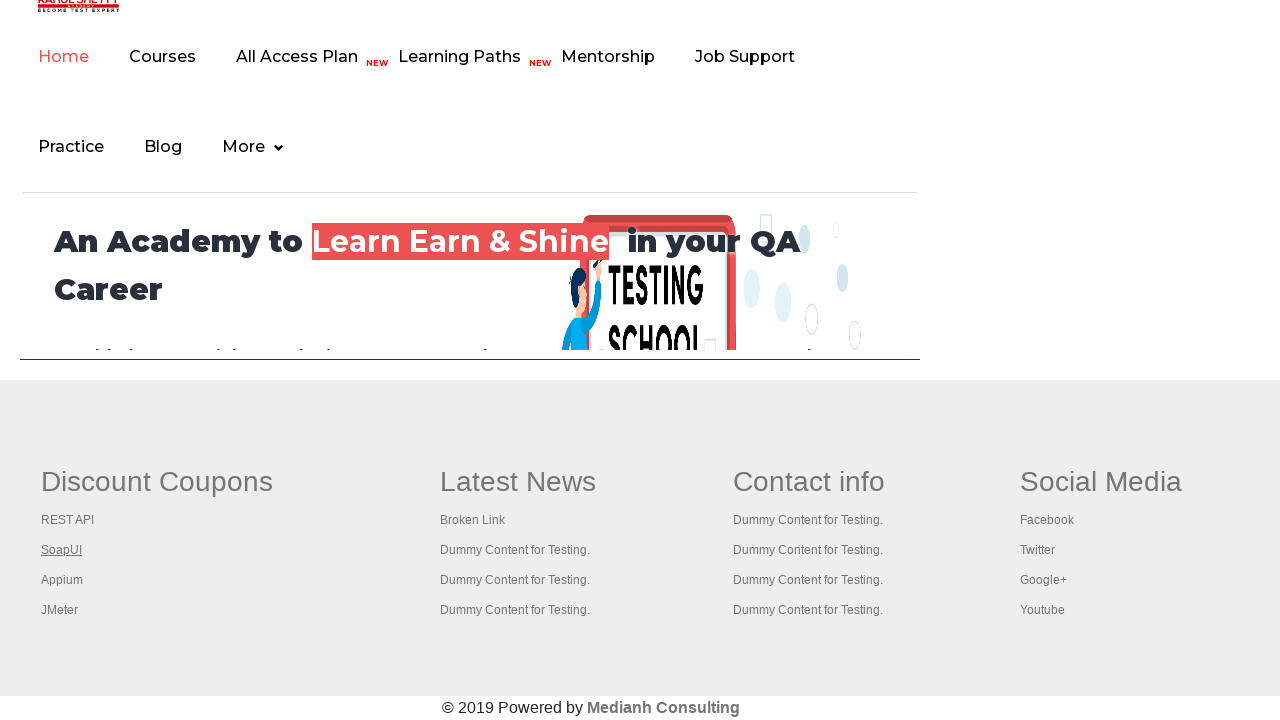

Waited 2 seconds for new tab to initialize
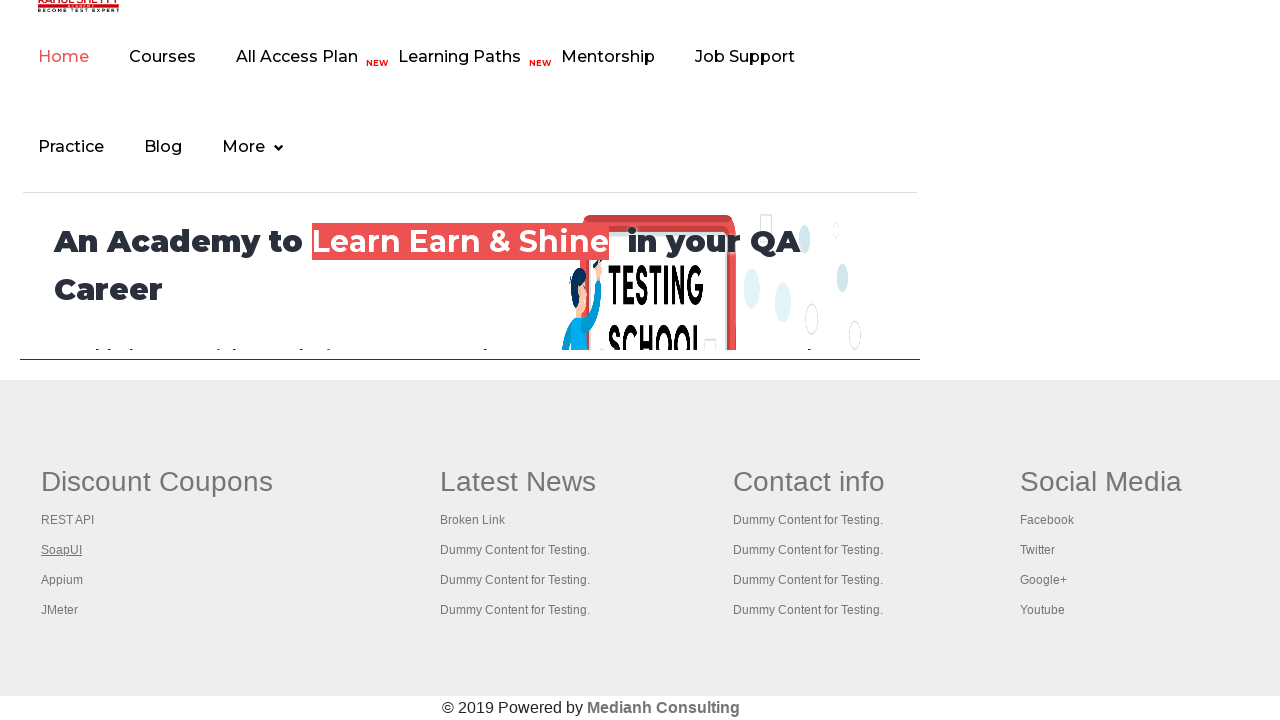

Opened footer link 3 in new tab using Ctrl+Click at (62, 580) on xpath=//div[@id='gf-BIG']//table/tbody/tr/td[1]/ul//a >> nth=3
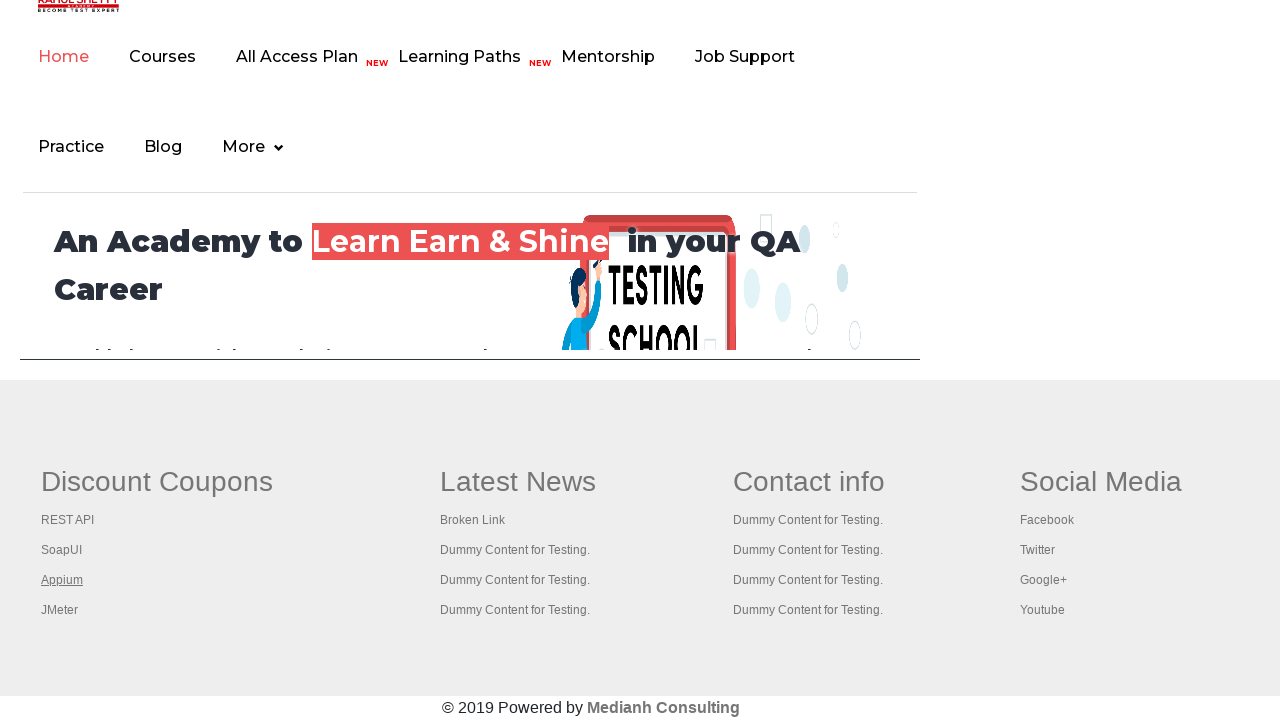

Waited 2 seconds for new tab to initialize
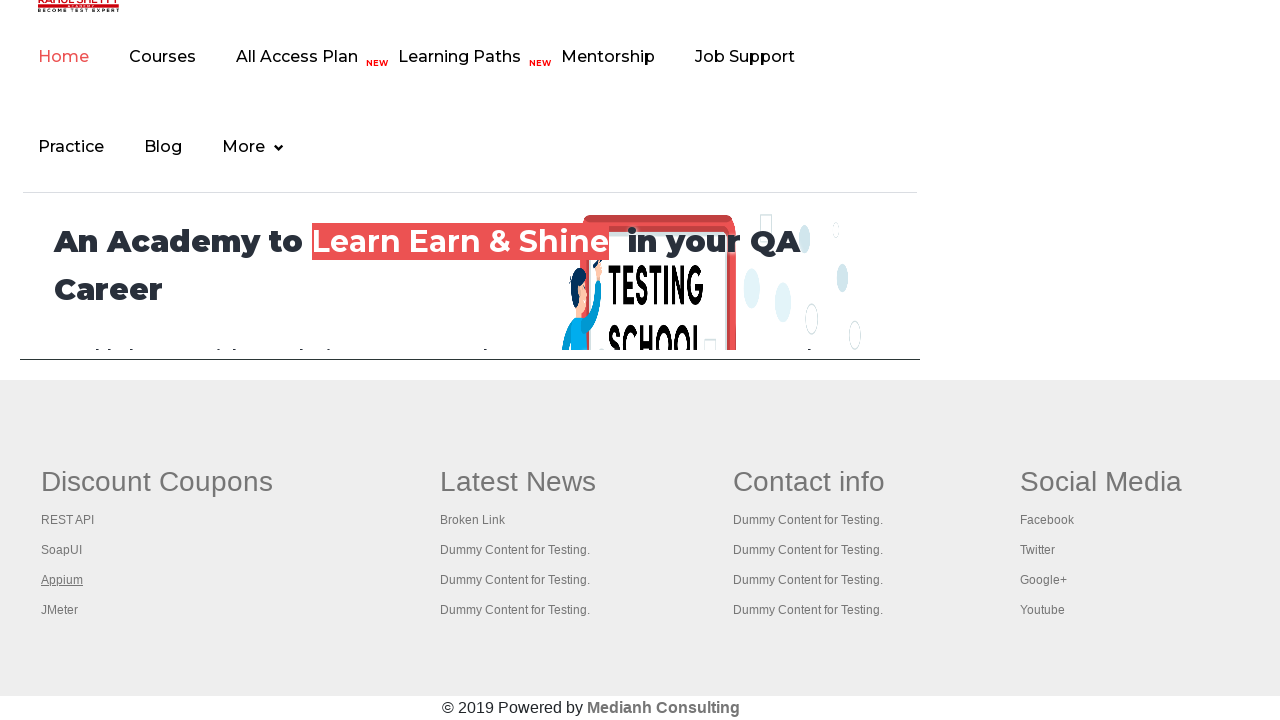

Opened footer link 4 in new tab using Ctrl+Click at (60, 610) on xpath=//div[@id='gf-BIG']//table/tbody/tr/td[1]/ul//a >> nth=4
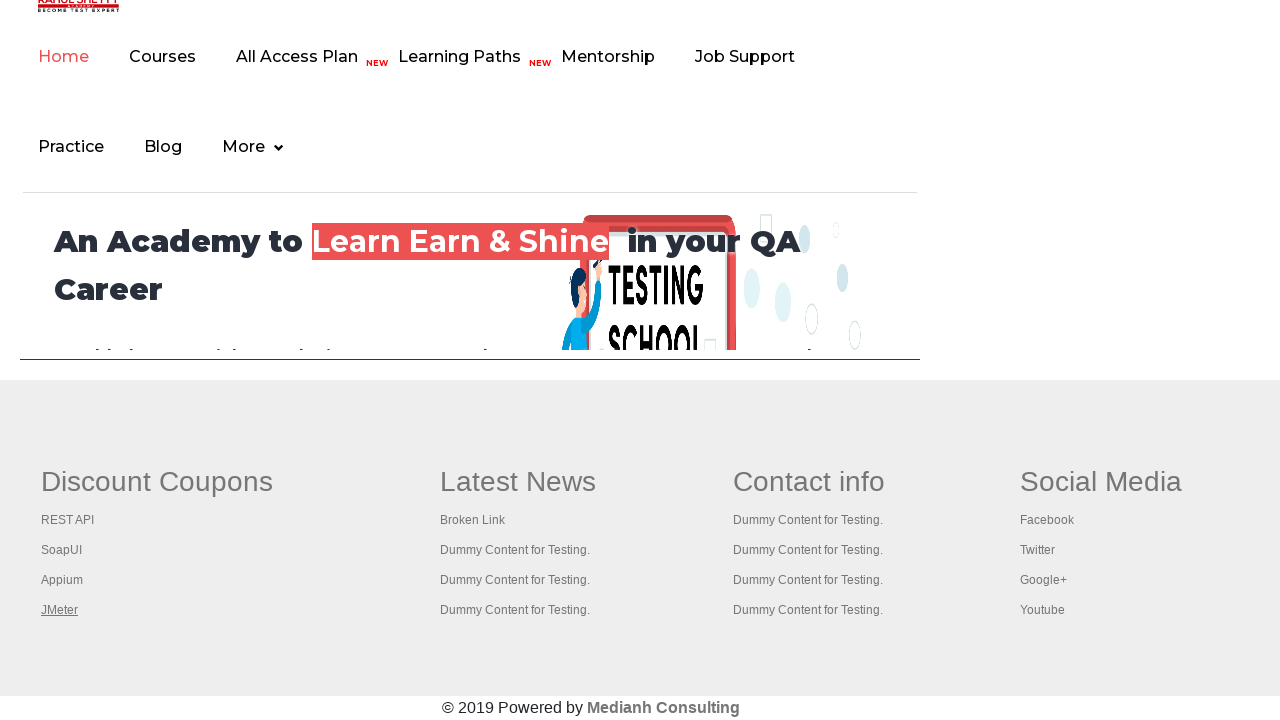

Waited 2 seconds for new tab to initialize
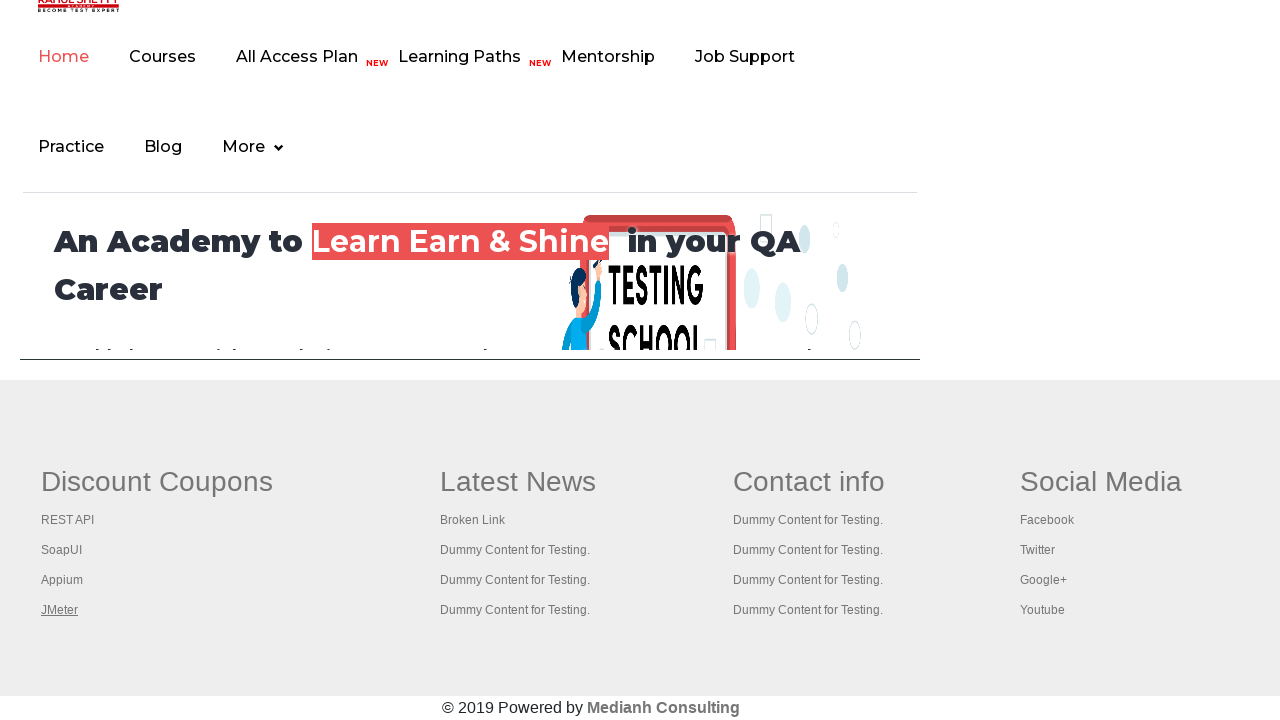

Retrieved all open tabs/pages (5 total)
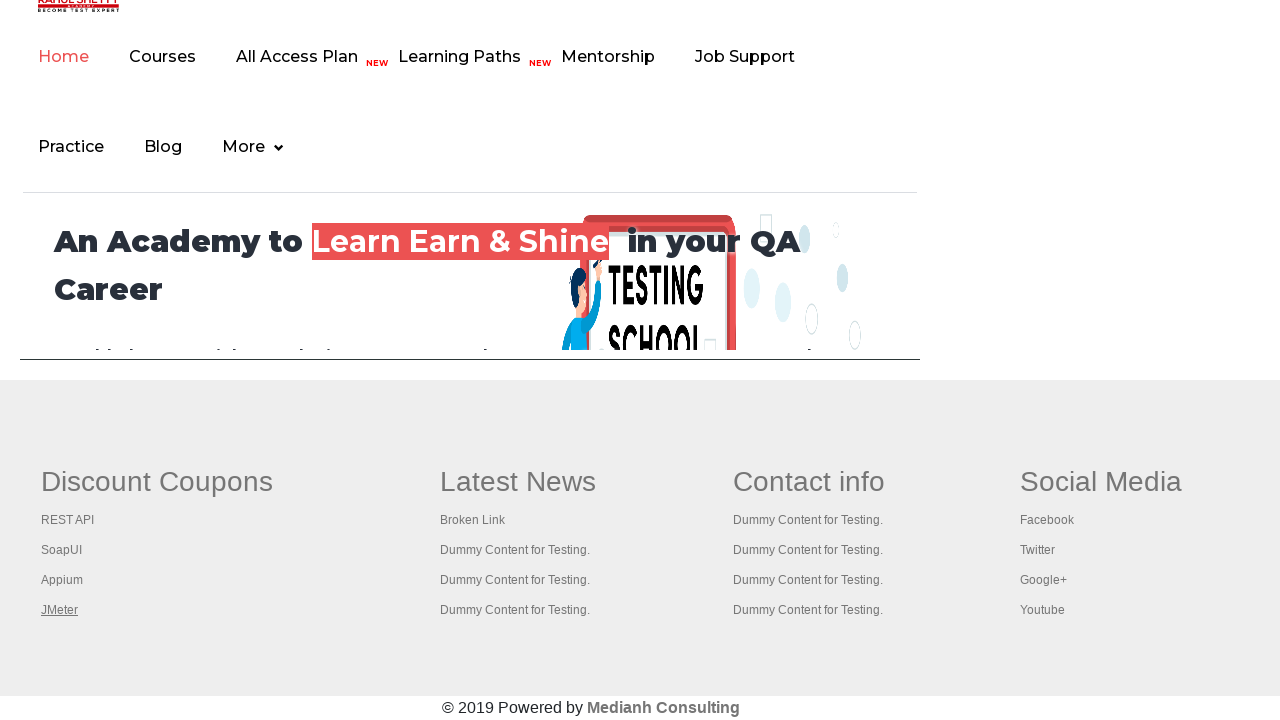

Switched to a new tab
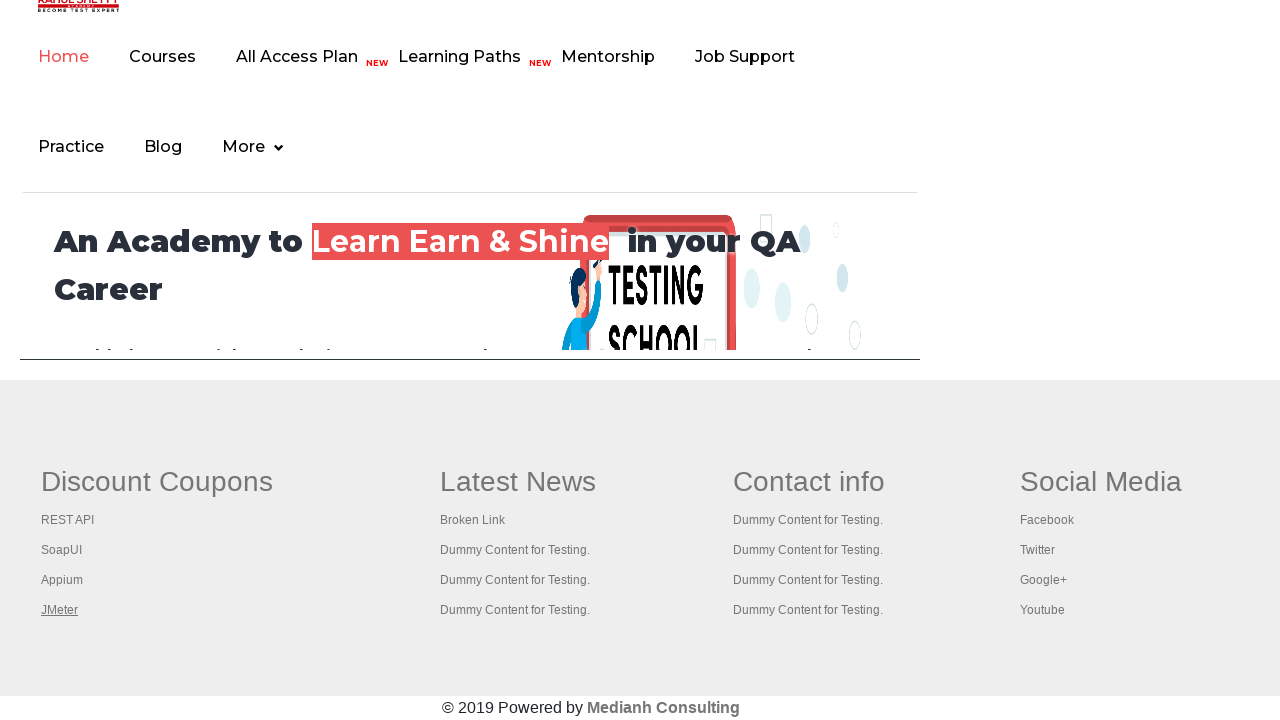

Verified tab loaded with domcontentloaded state
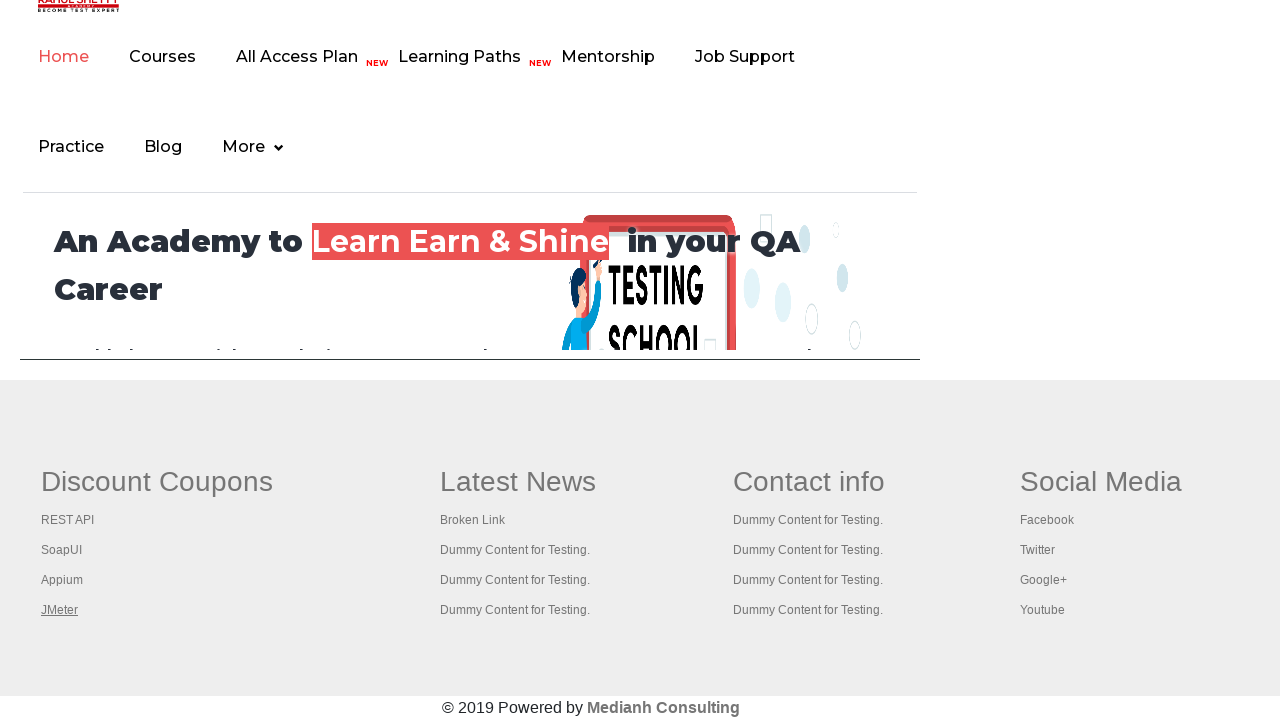

Switched to a new tab
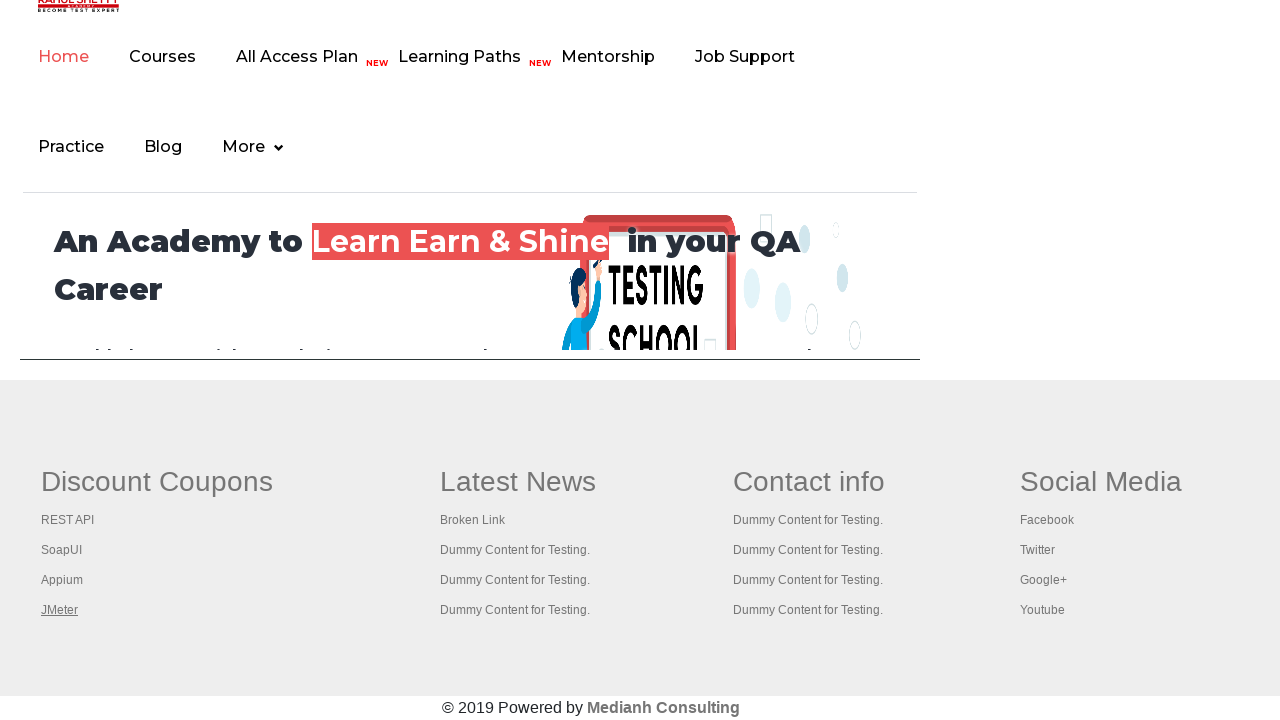

Verified tab loaded with domcontentloaded state
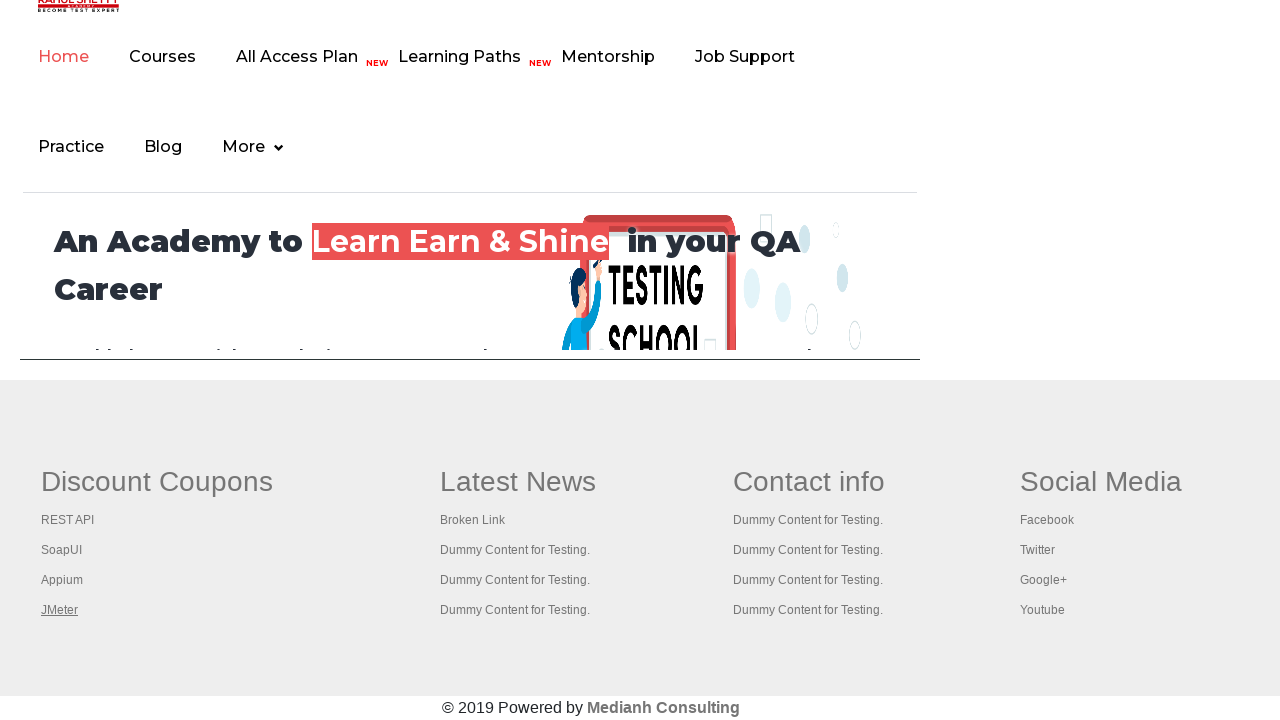

Switched to a new tab
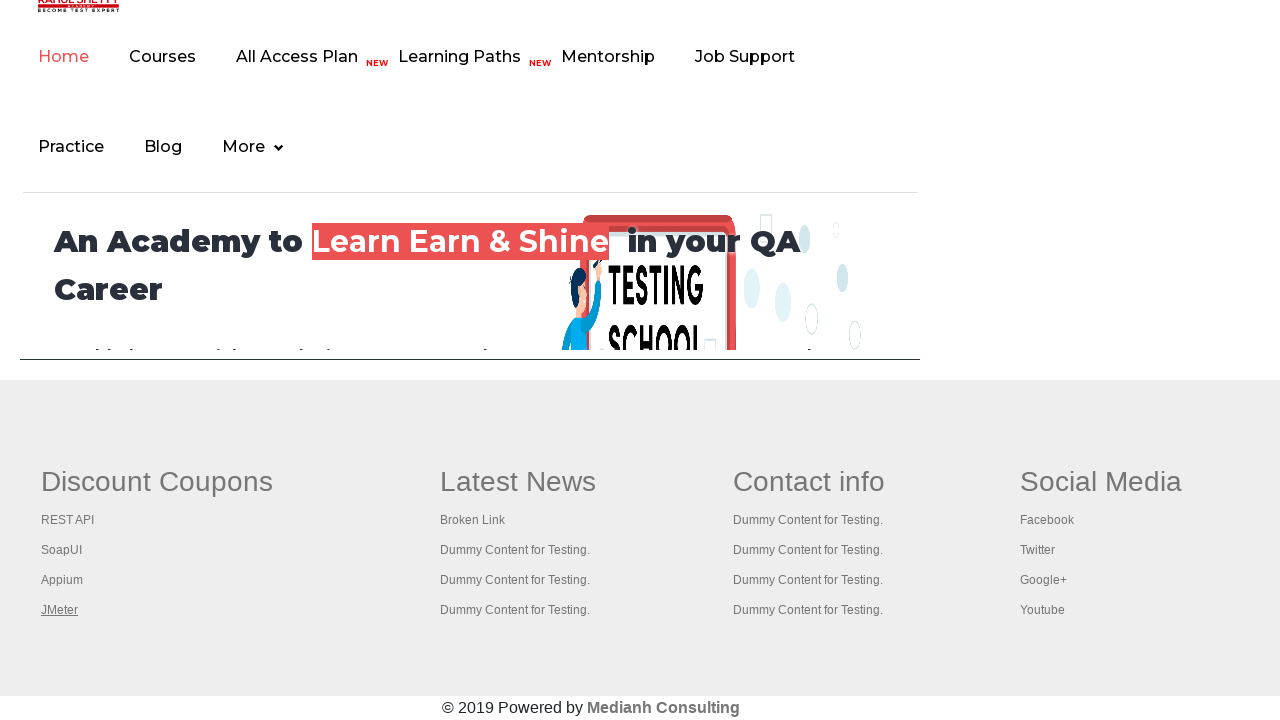

Verified tab loaded with domcontentloaded state
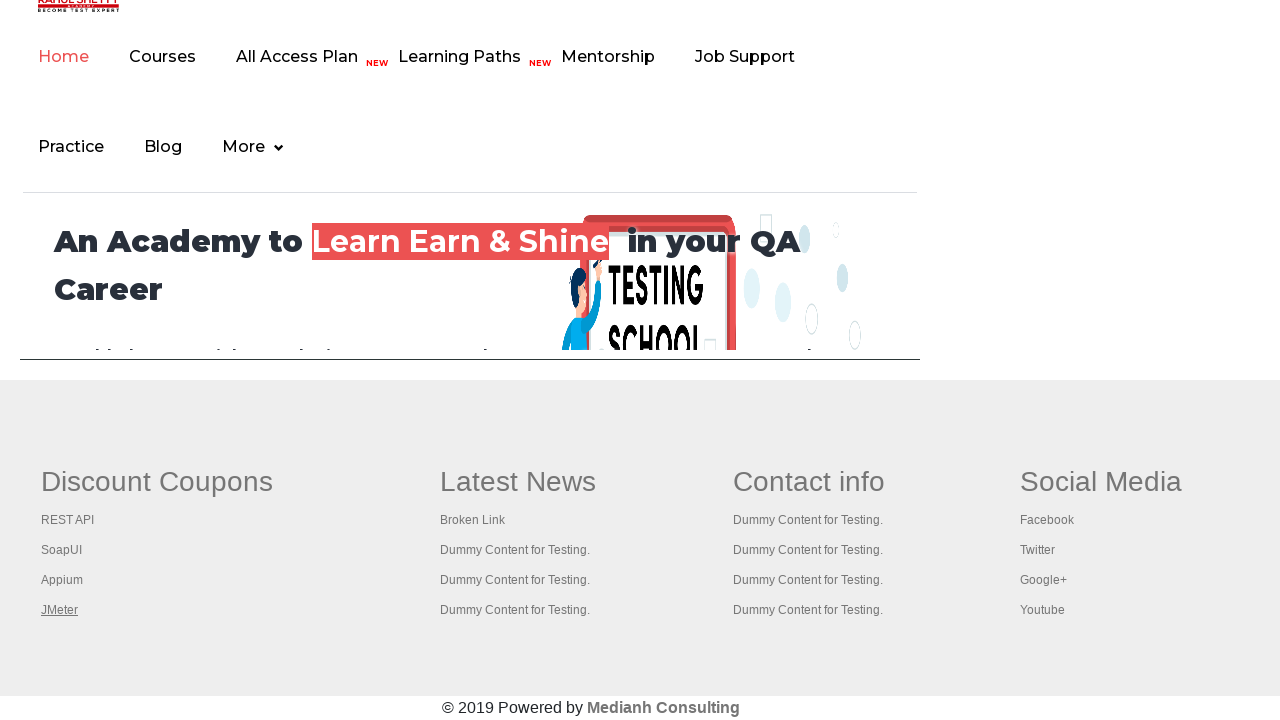

Switched to a new tab
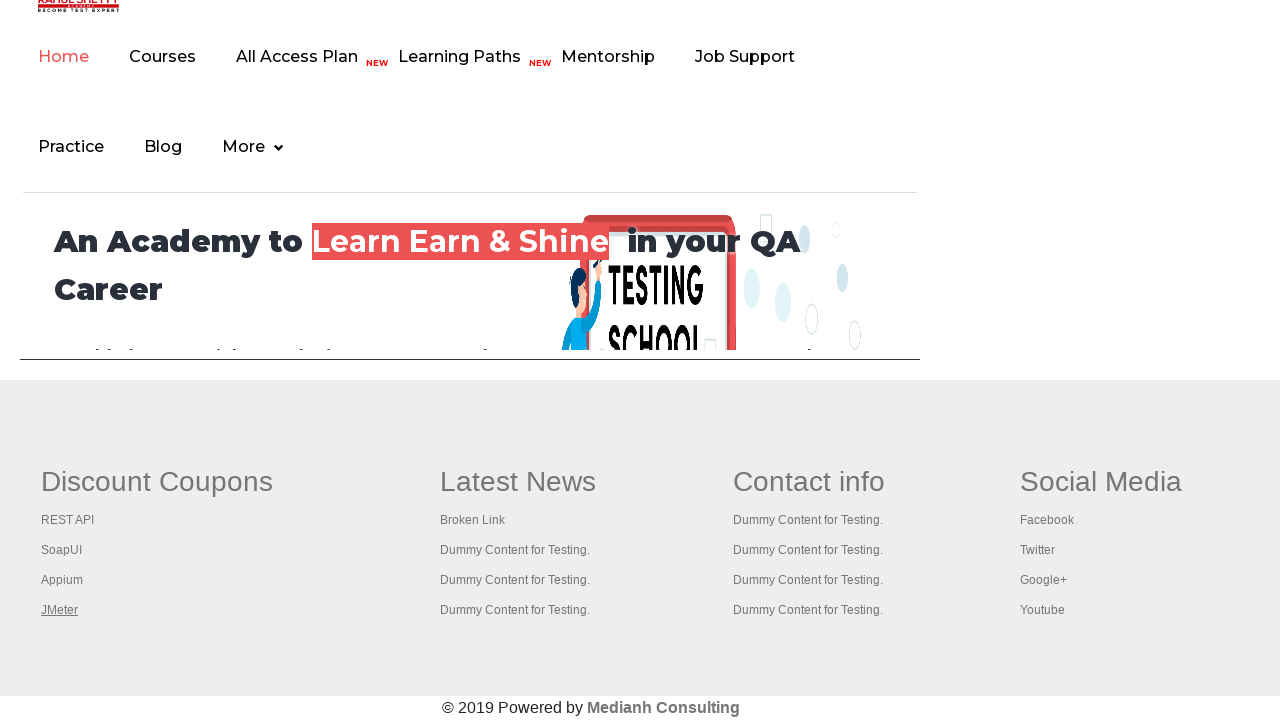

Verified tab loaded with domcontentloaded state
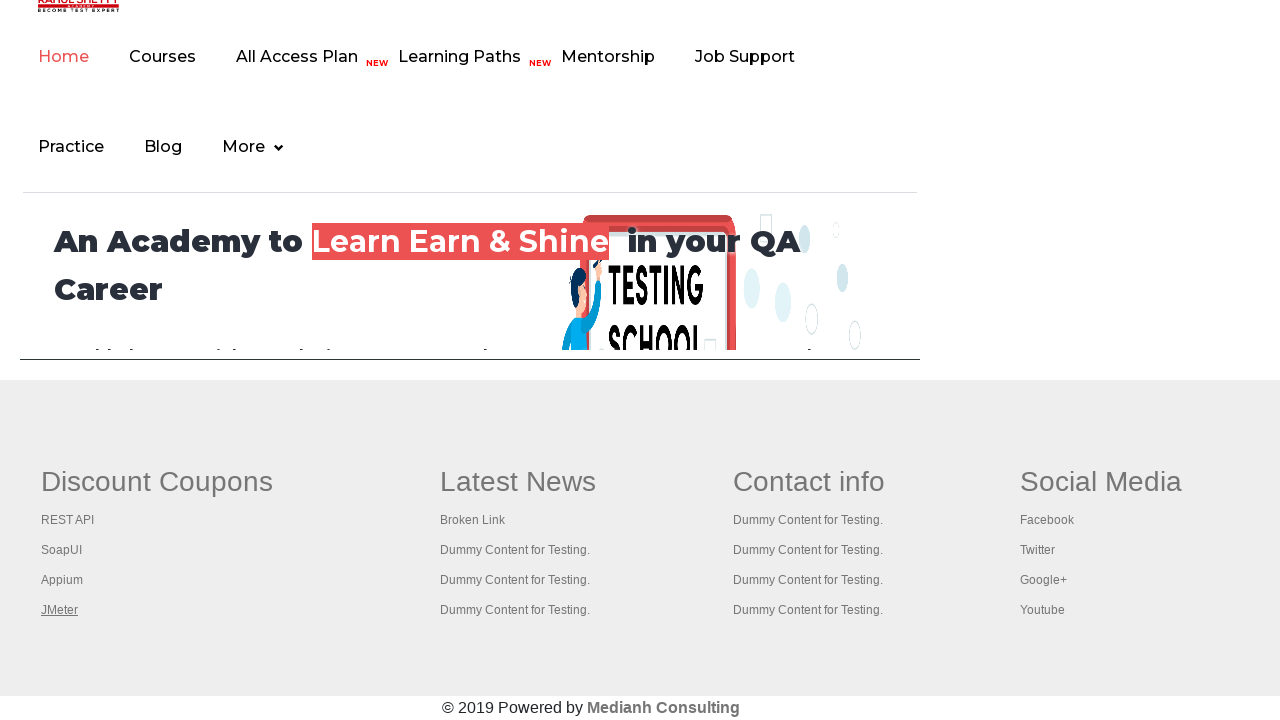

Switched to a new tab
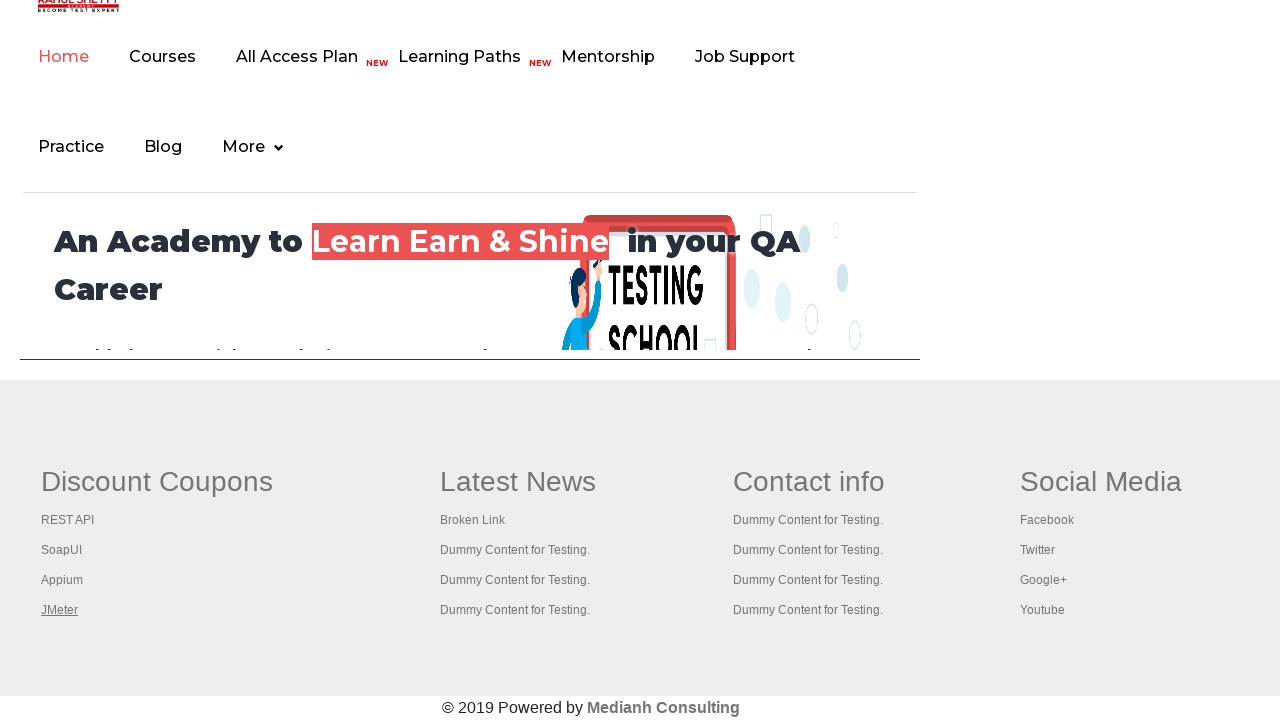

Verified tab loaded with domcontentloaded state
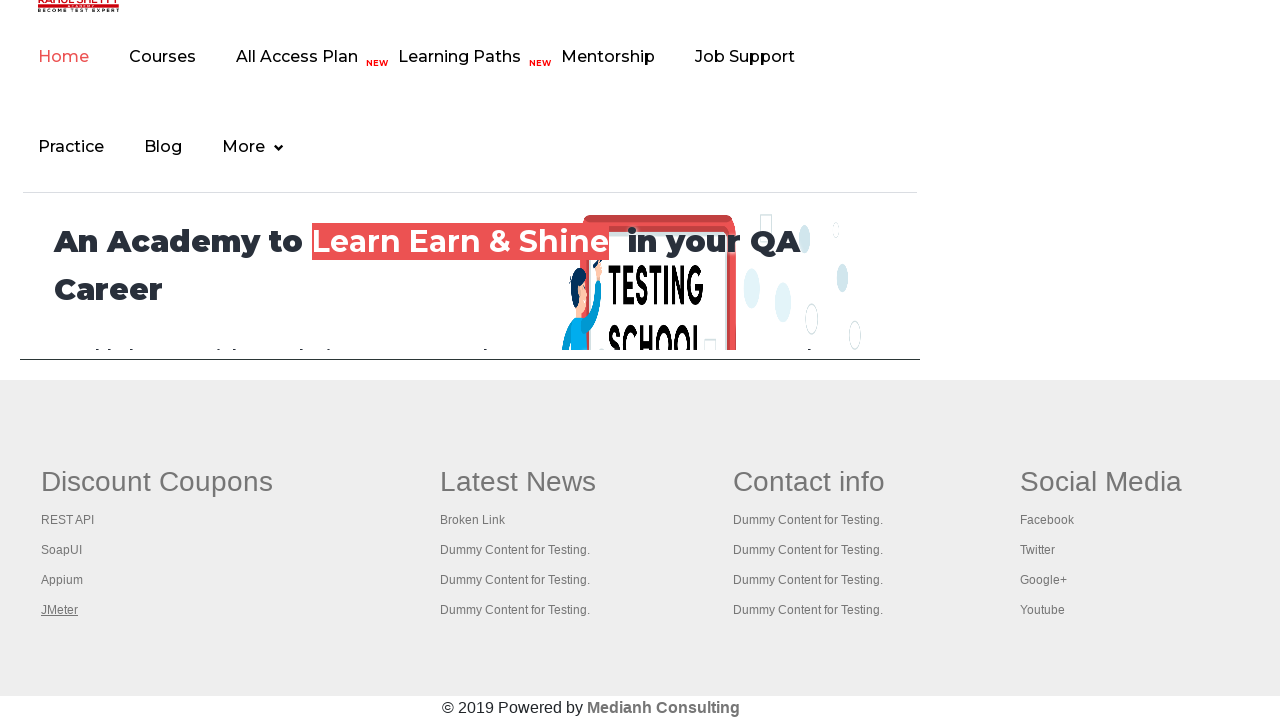

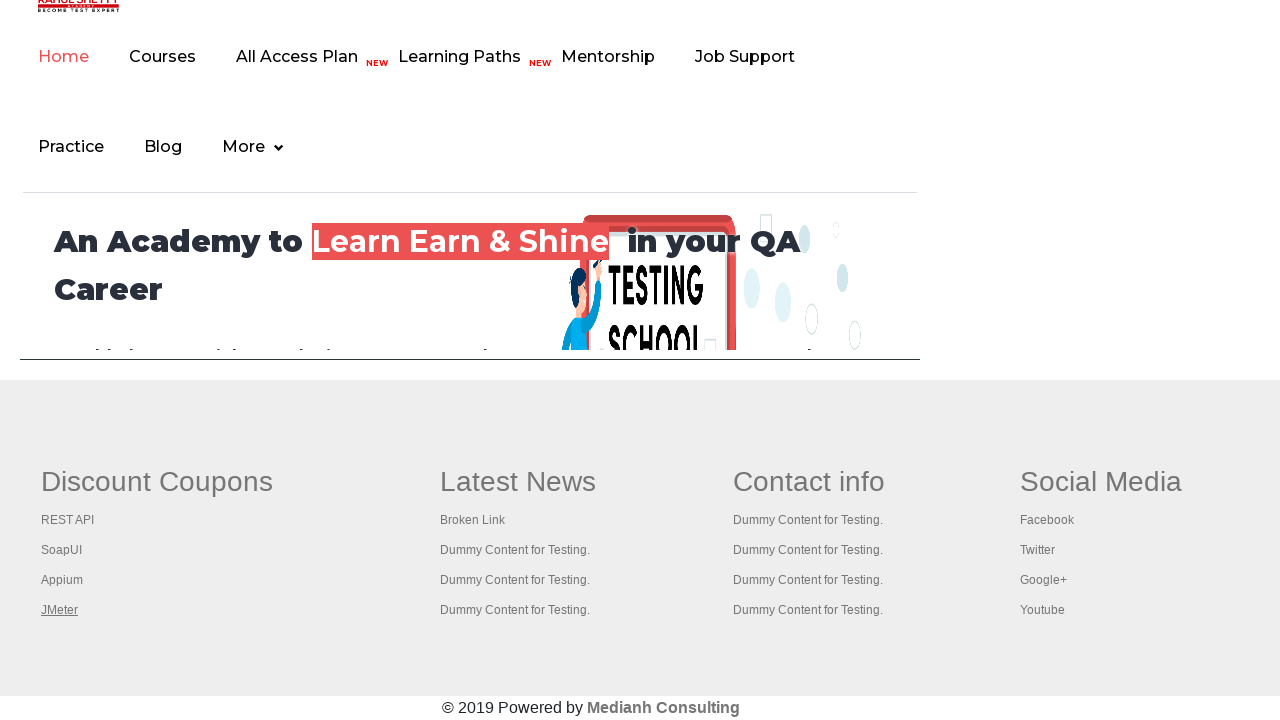